Tests drag and drop functionality on the jQuery UI demo page by dragging an element from a source location and dropping it onto a target droppable area within an iframe.

Starting URL: https://jqueryui.com/droppable/

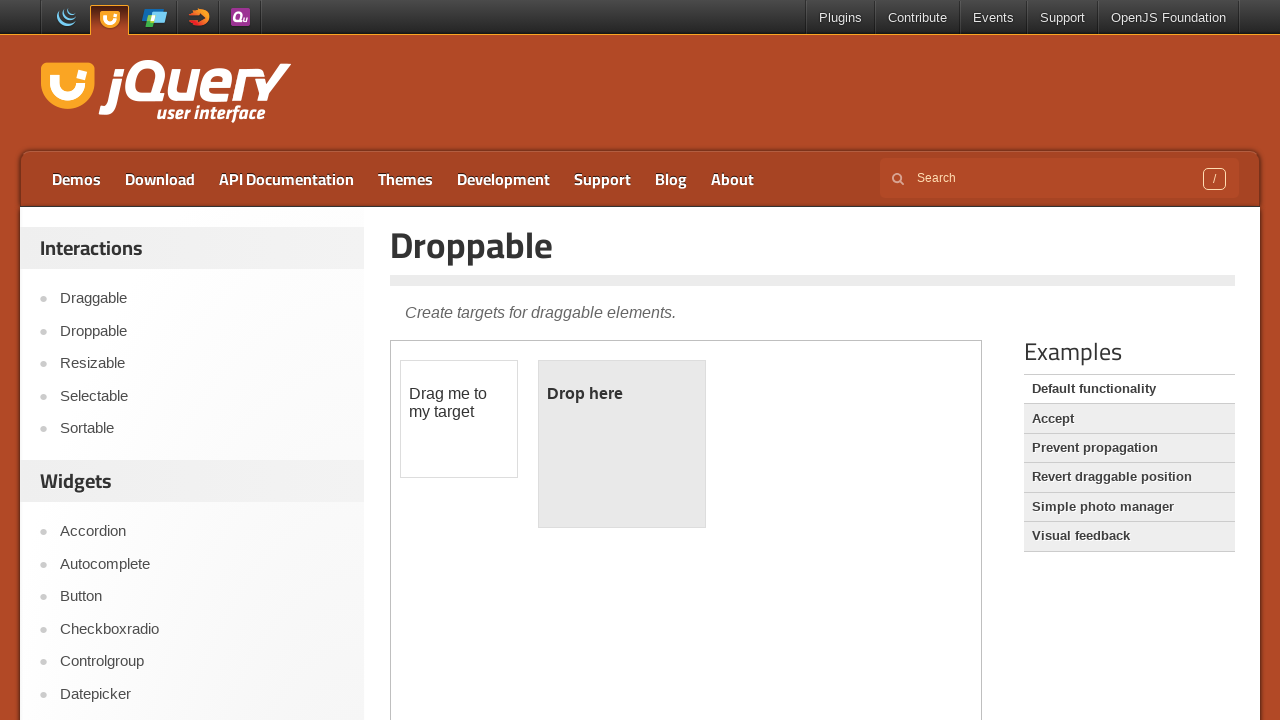

Located the demo iframe containing drag and drop elements
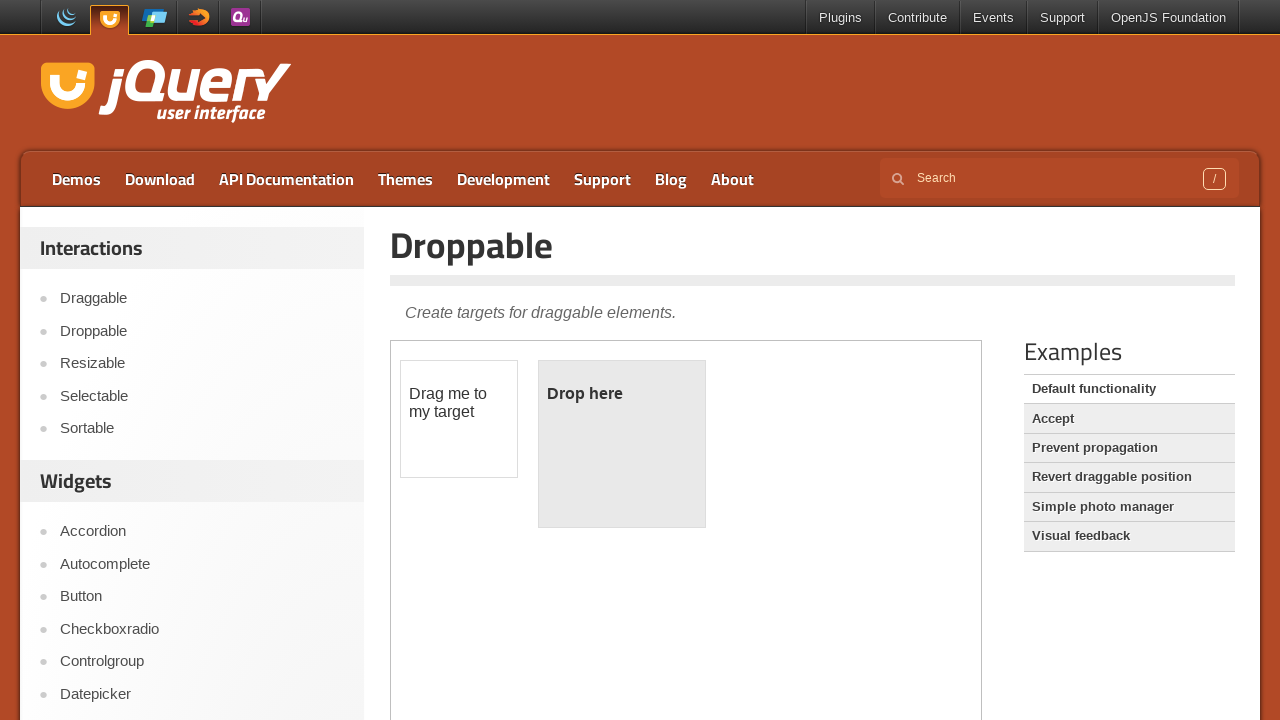

Located the draggable element within the iframe
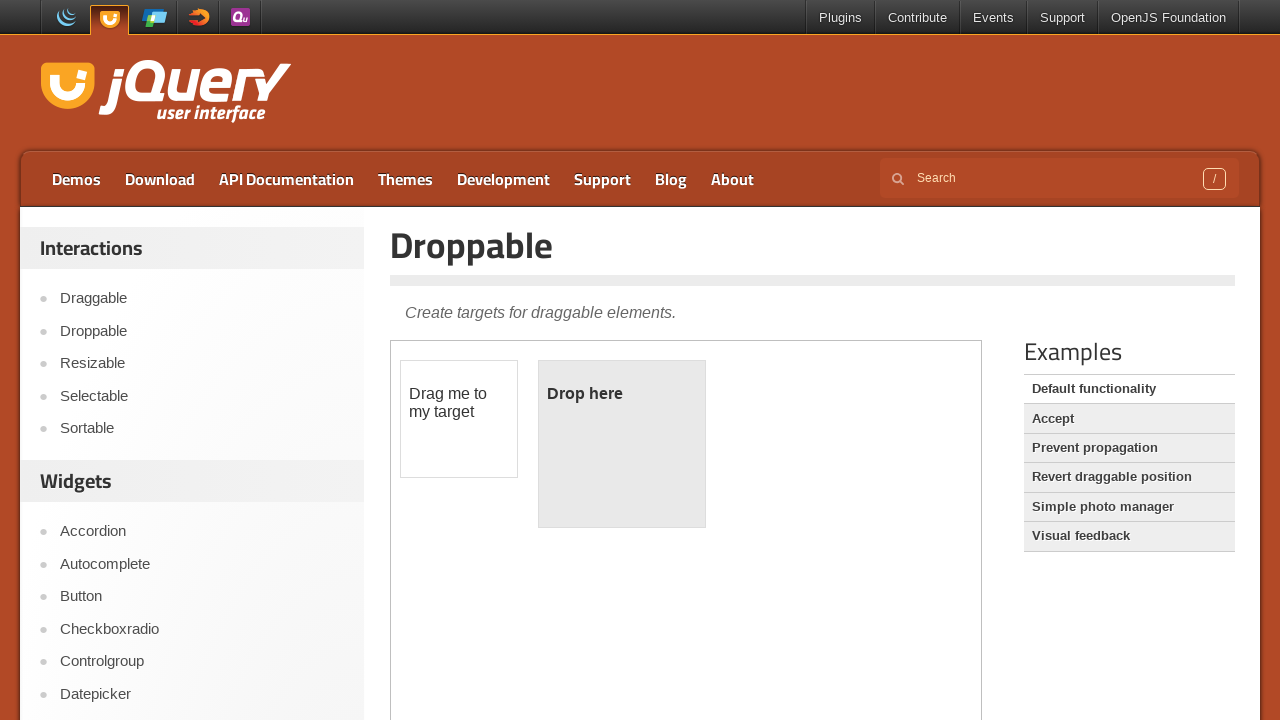

Located the droppable element within the iframe
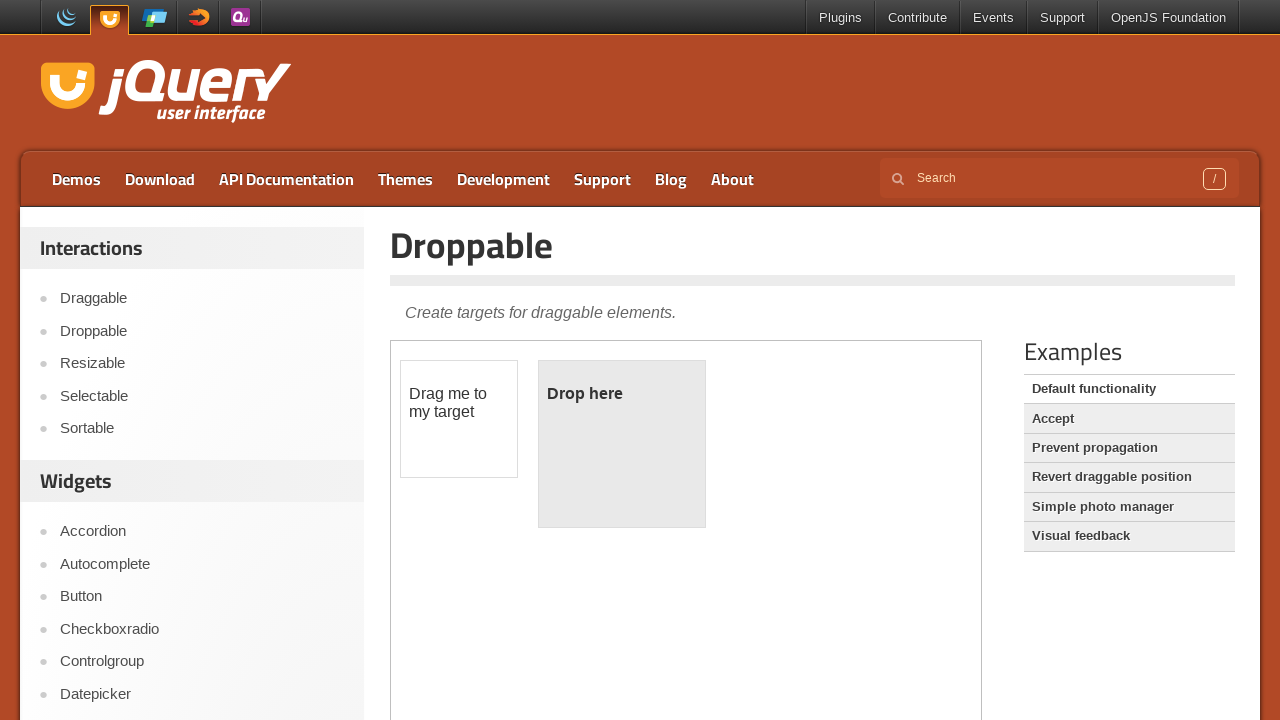

Dragged the draggable element onto the droppable area at (622, 444)
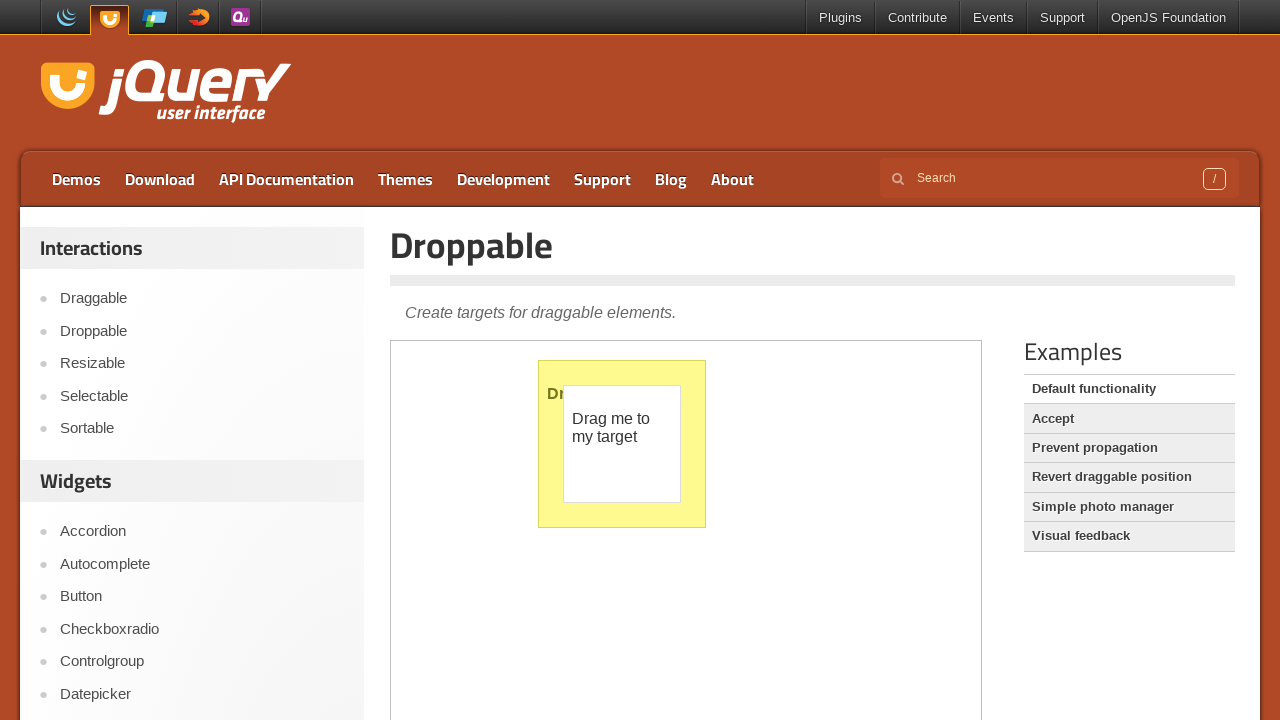

Waited 1 second for the drop animation to complete
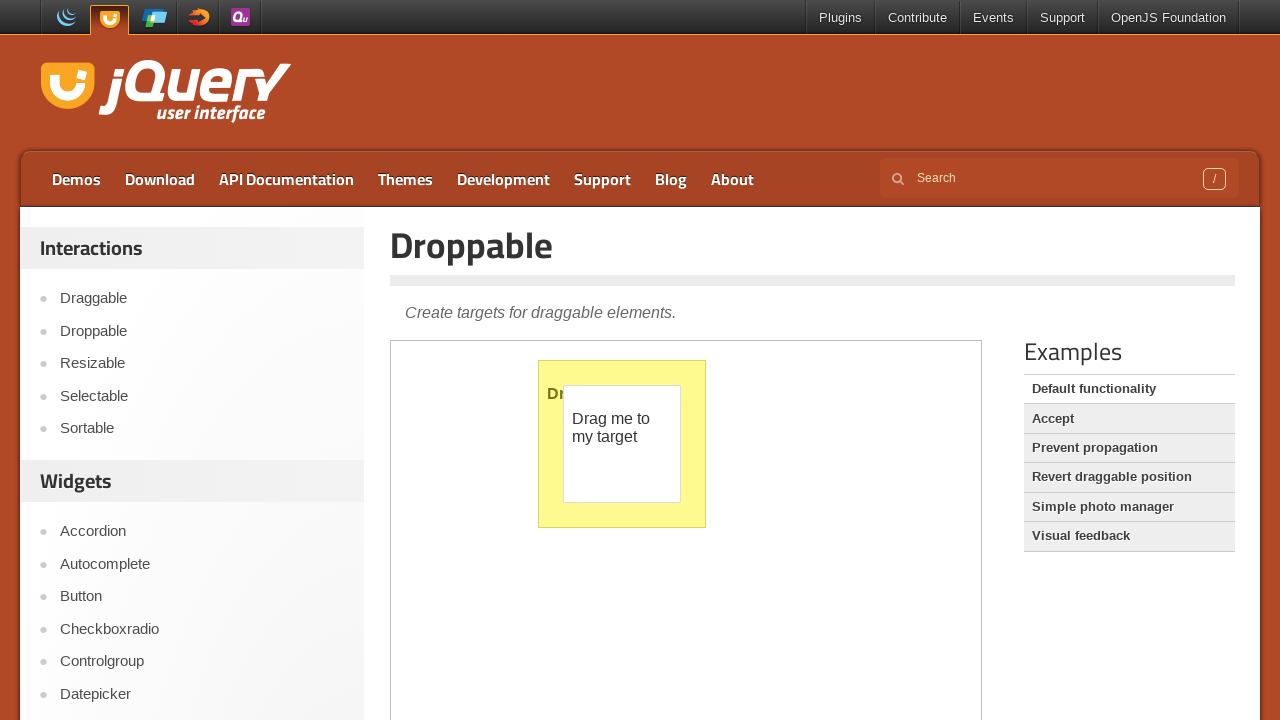

Verified that the droppable element now displays 'Dropped!' text, confirming successful drop
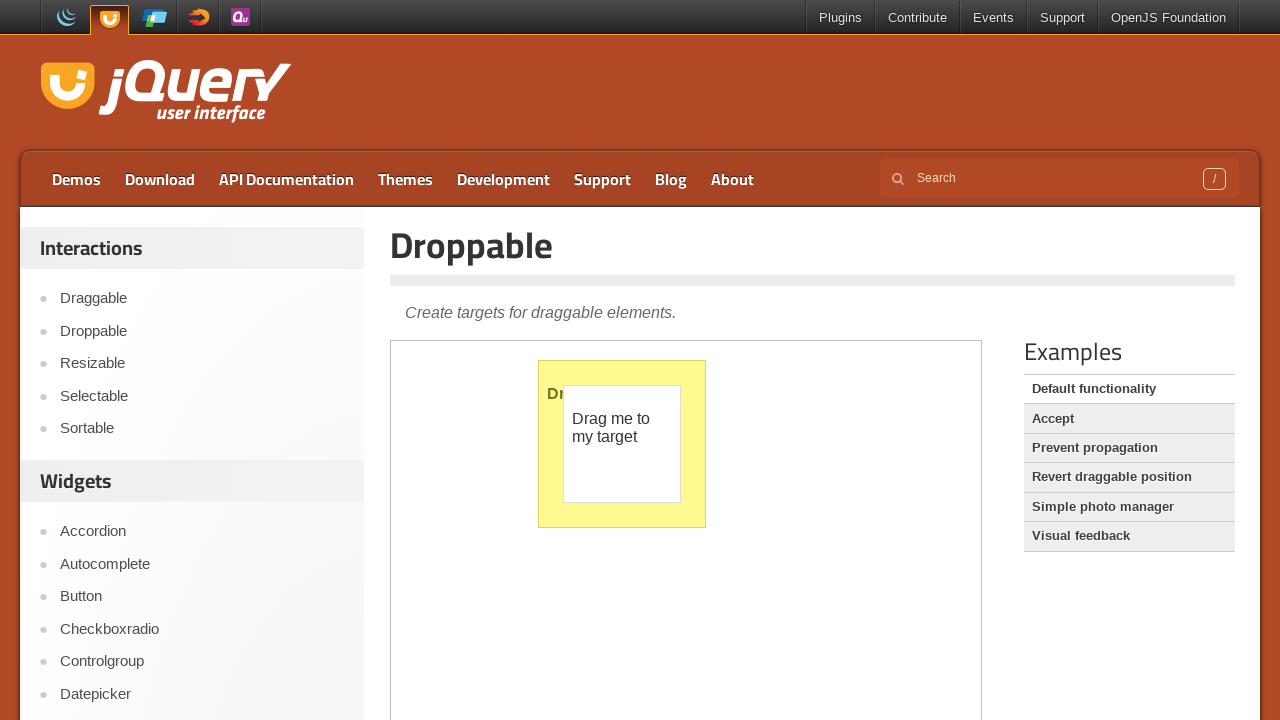

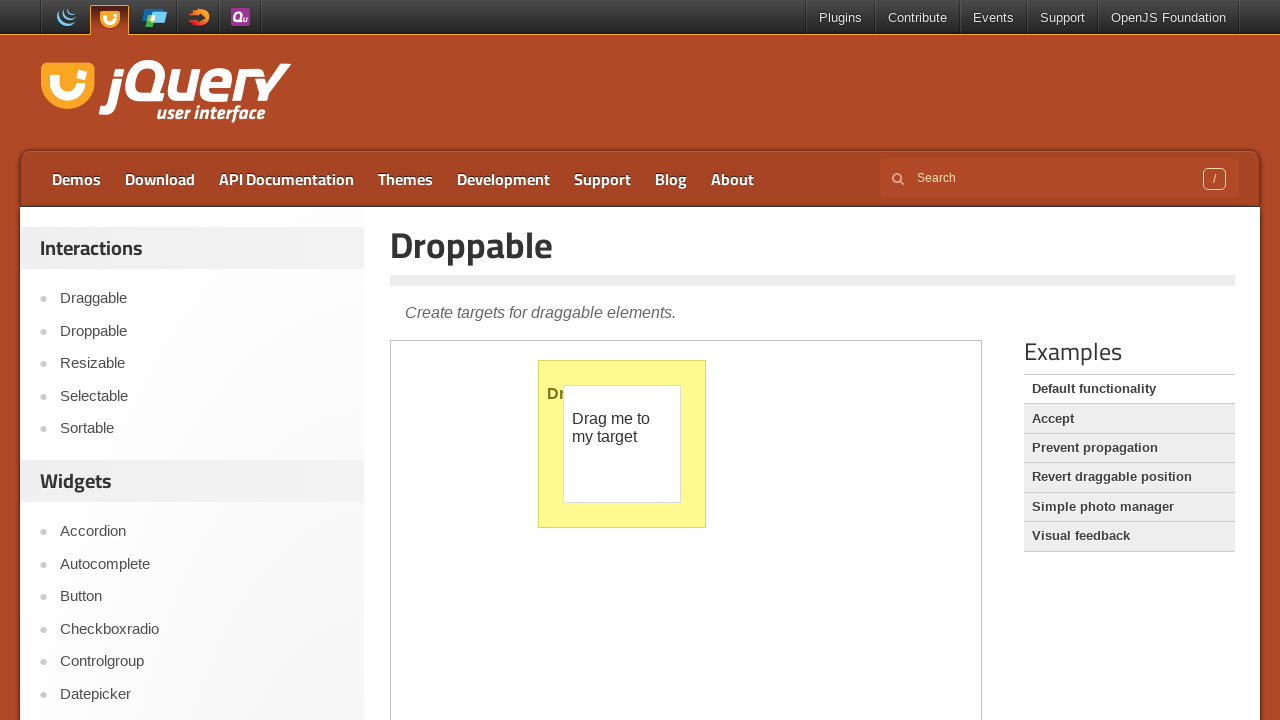